Tests form field interaction and demonstrates stale element handling by filling a field, refreshing the page, and attempting to interact with the field again

Starting URL: https://naveenautomationlabs.com/opencart/index.php?route=account/register

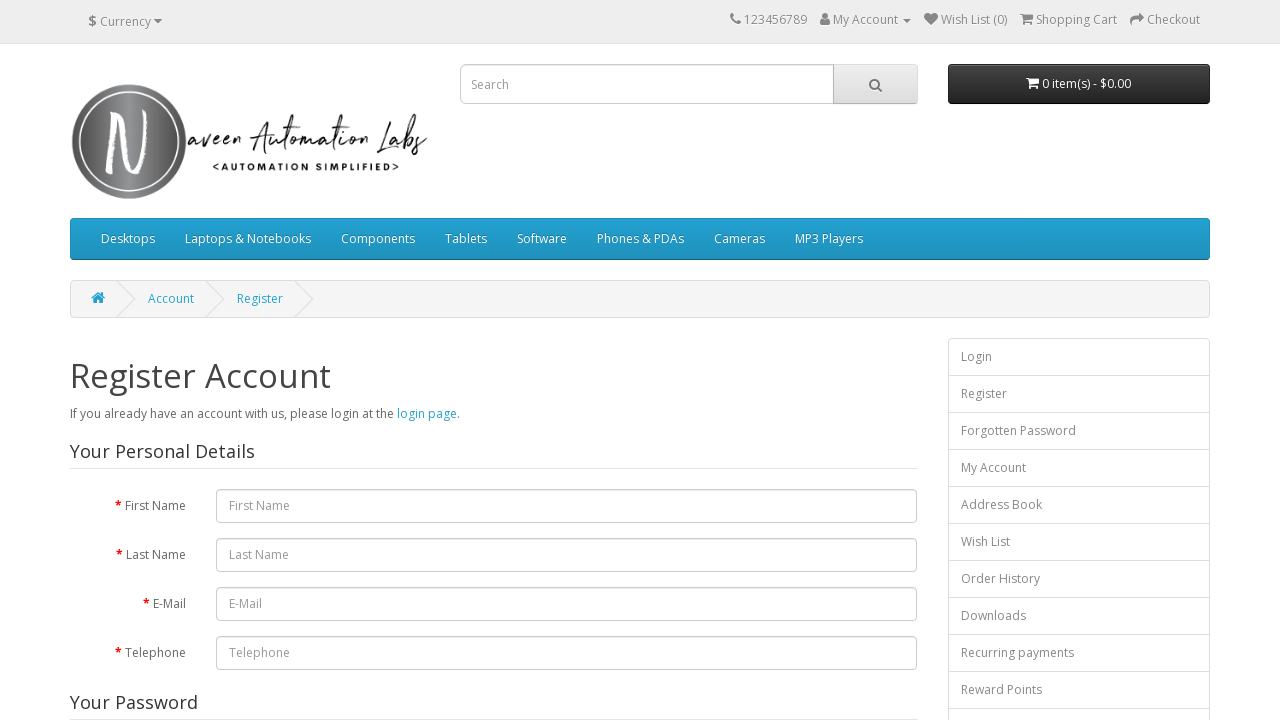

Filled firstname field with 'testing' on #input-firstname
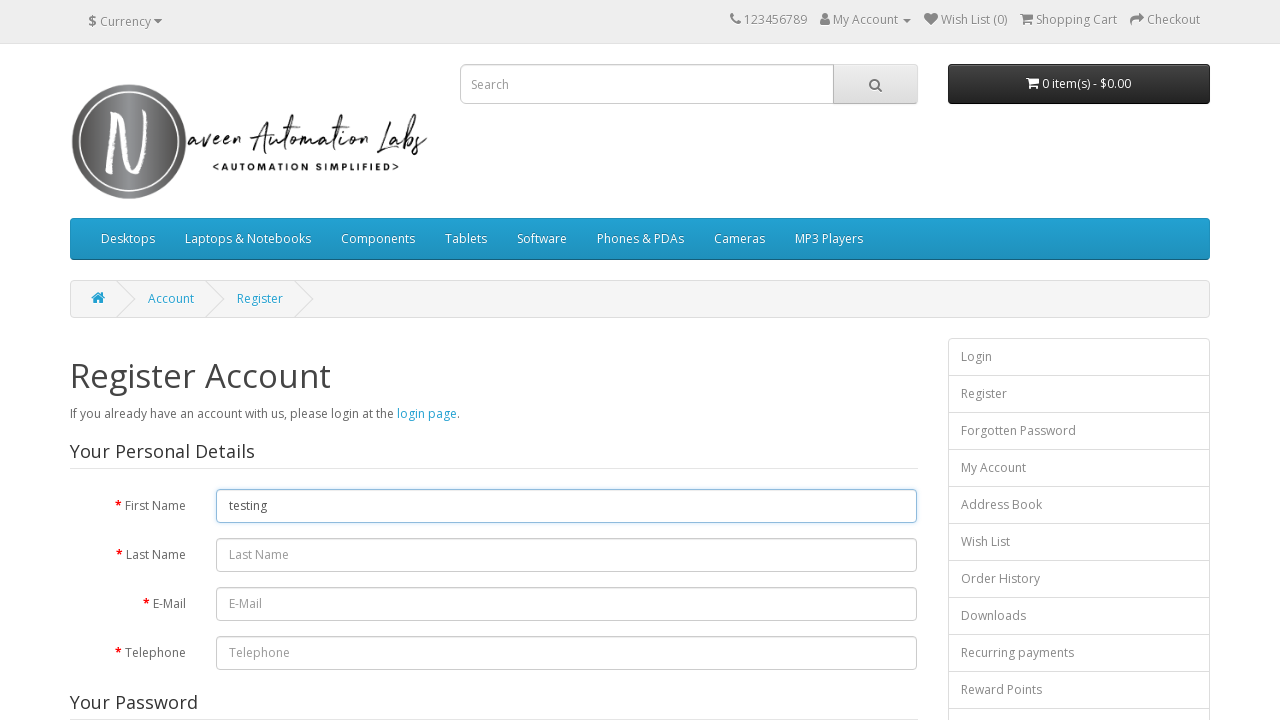

Refreshed the page
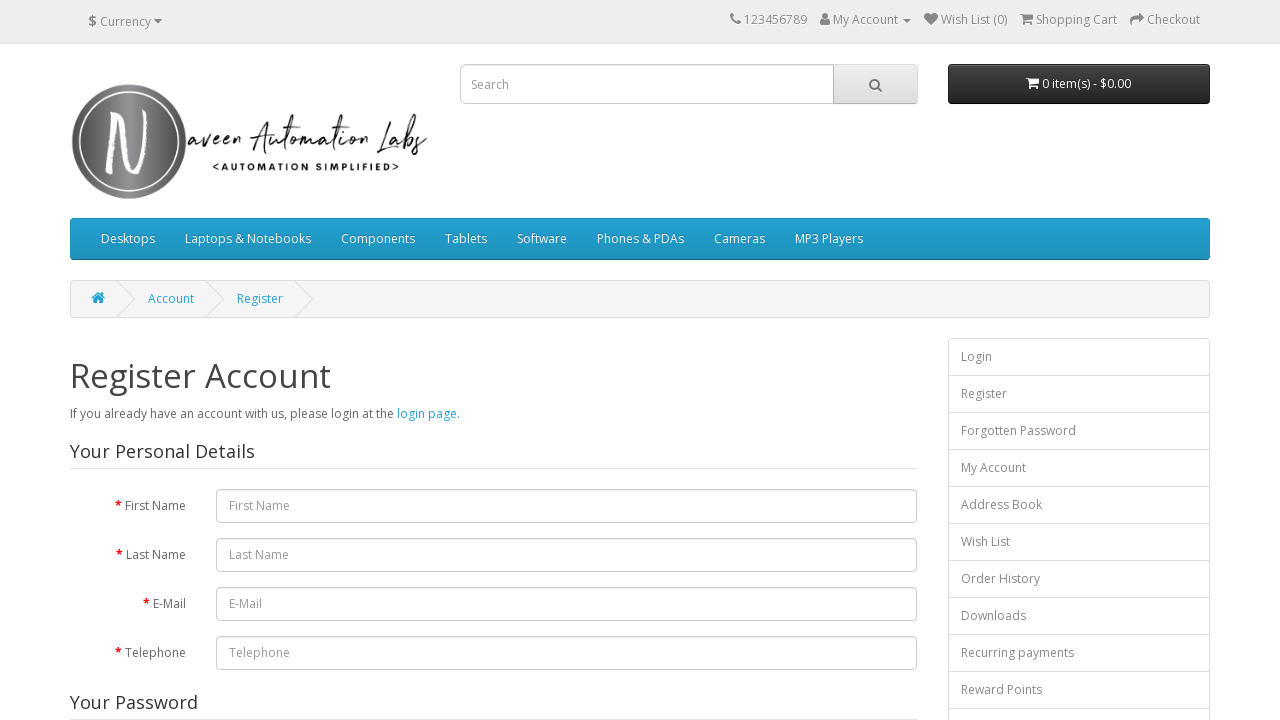

Filled firstname field with 'Fsds' after page refresh to test stale element handling on #input-firstname
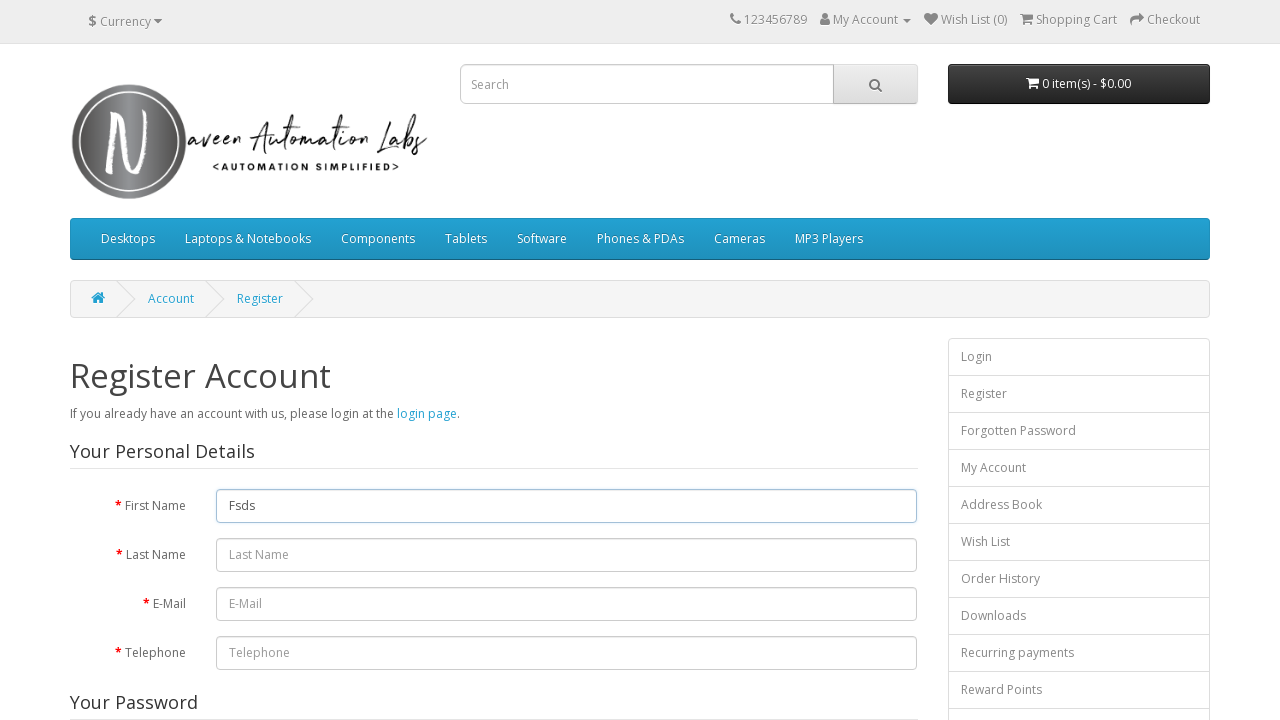

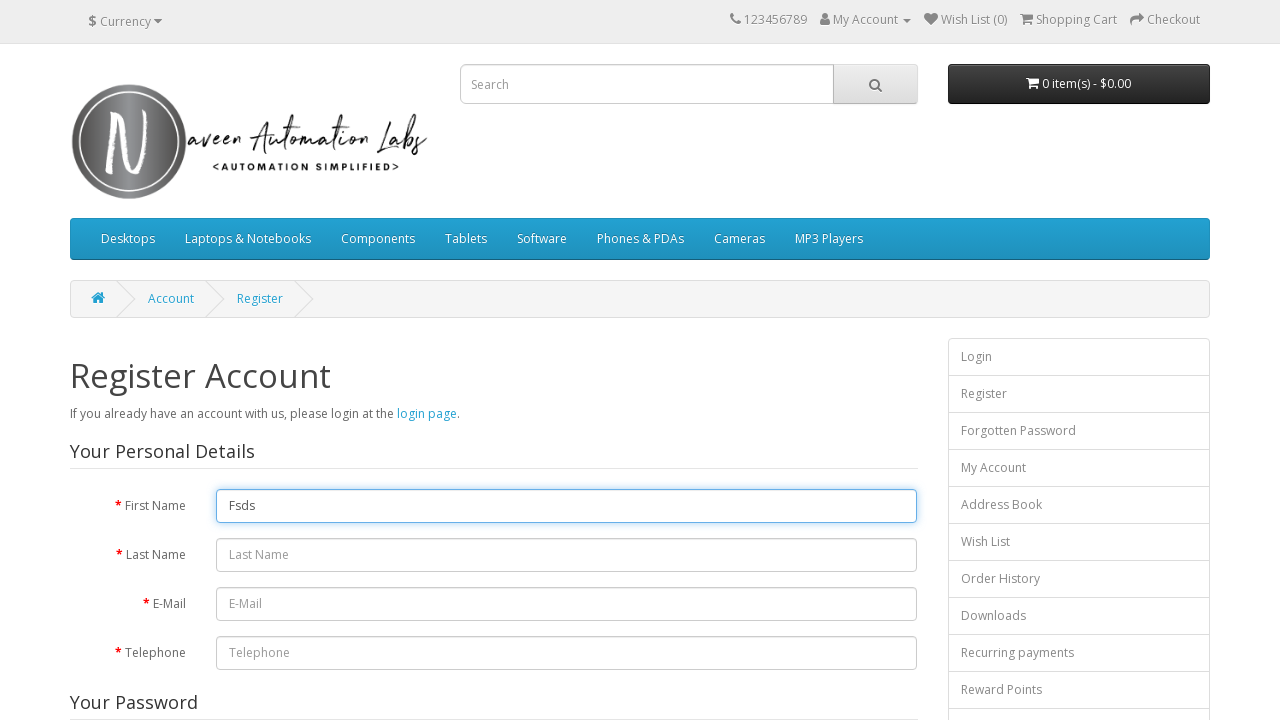